Tests editing a todo item by double-clicking it, changing the text, and pressing Enter.

Starting URL: https://demo.playwright.dev/todomvc

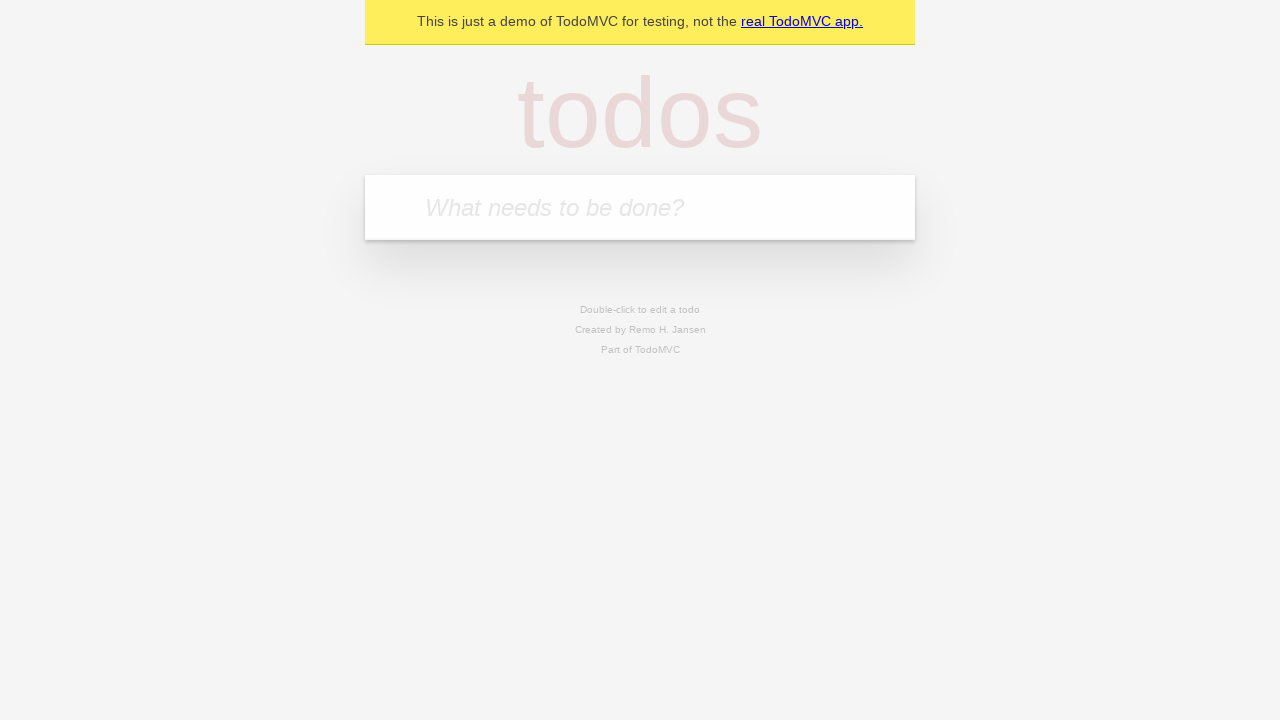

Filled todo input with 'buy some cheese' on internal:attr=[placeholder="What needs to be done?"i]
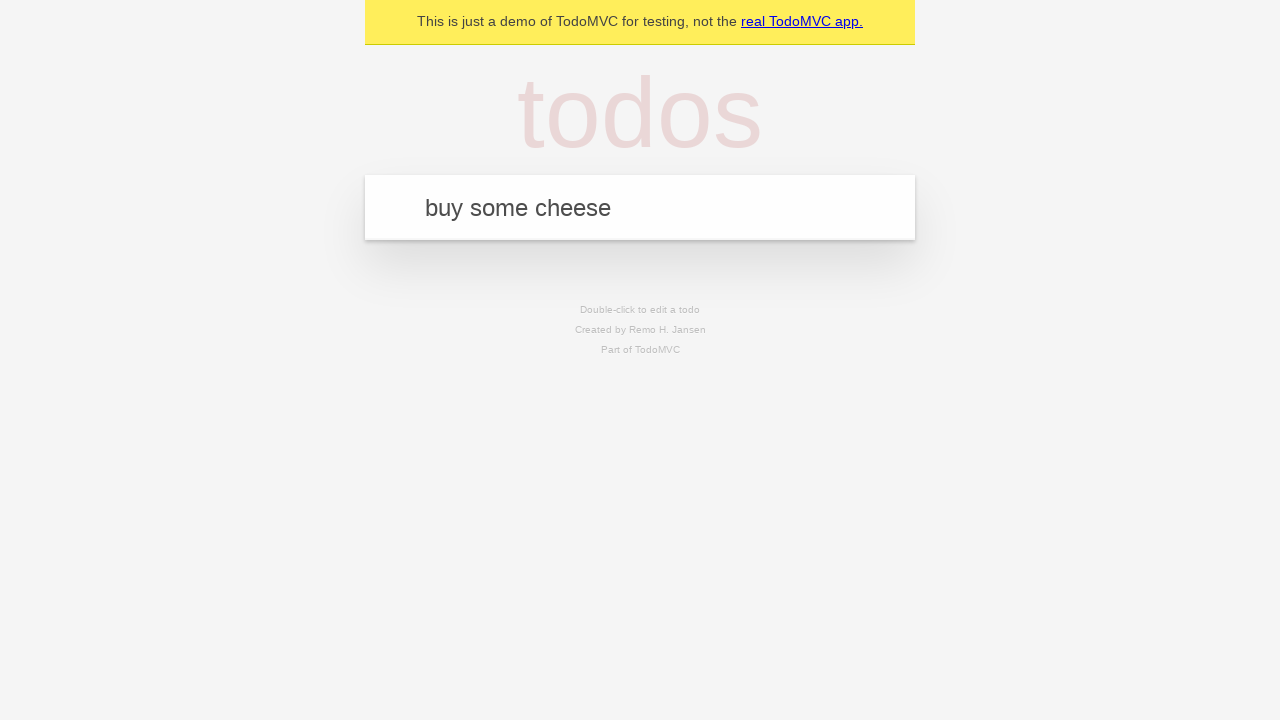

Pressed Enter to create first todo on internal:attr=[placeholder="What needs to be done?"i]
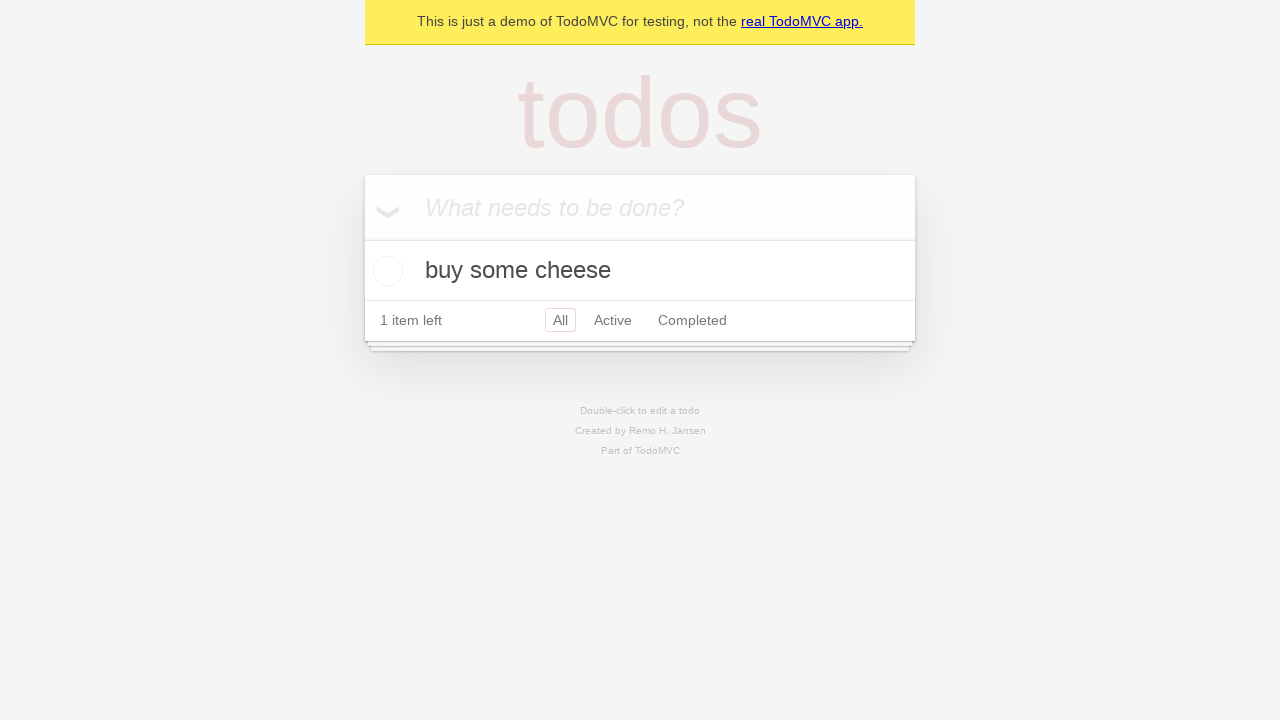

Filled todo input with 'feed the cat' on internal:attr=[placeholder="What needs to be done?"i]
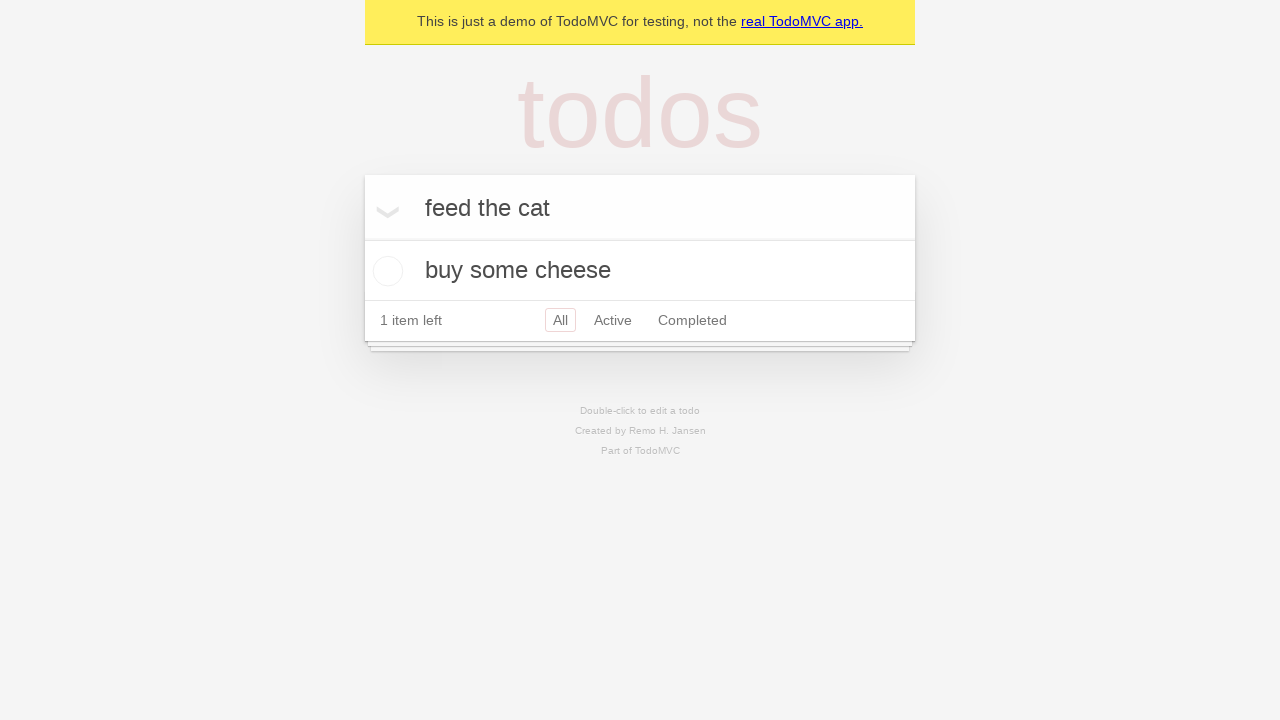

Pressed Enter to create second todo on internal:attr=[placeholder="What needs to be done?"i]
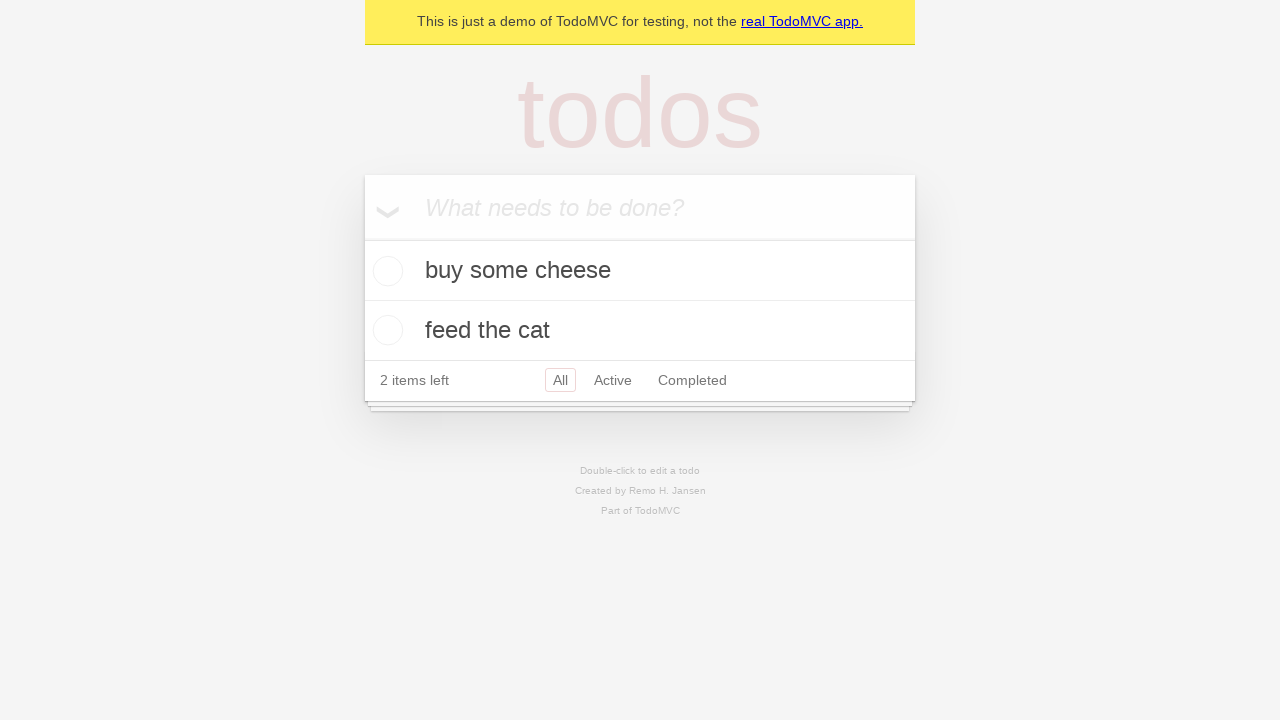

Filled todo input with 'book a doctors appointment' on internal:attr=[placeholder="What needs to be done?"i]
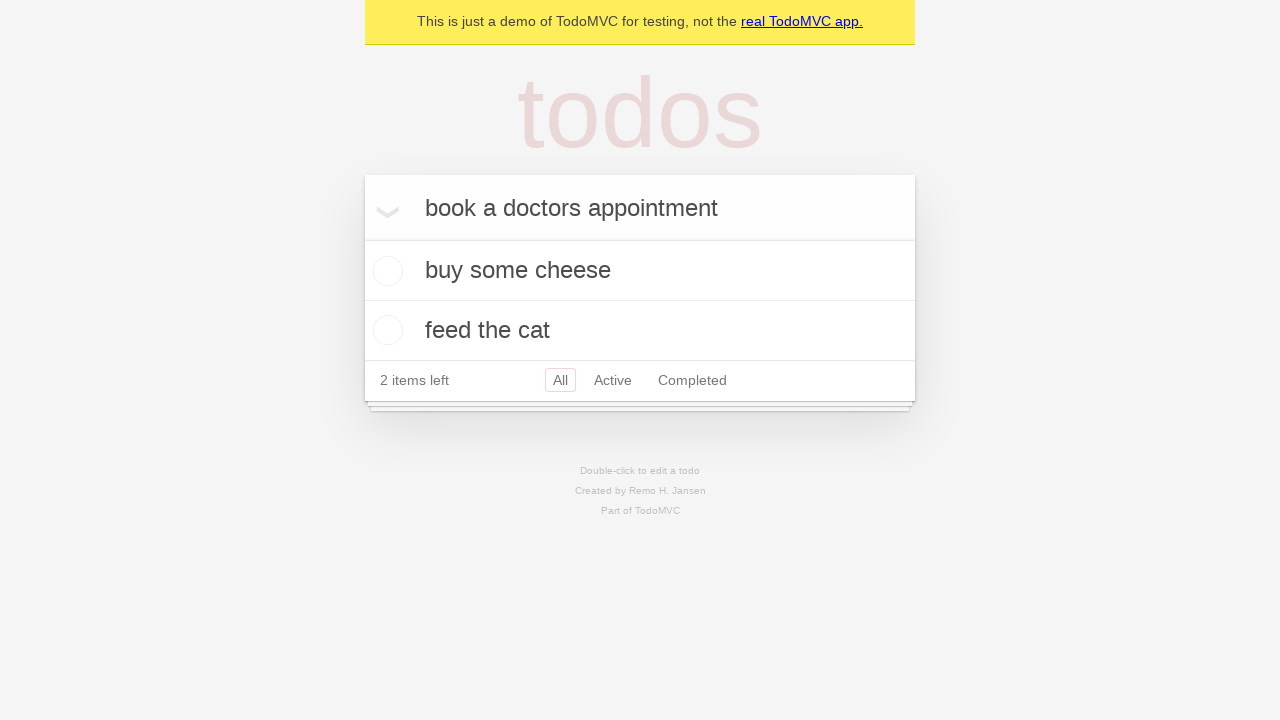

Pressed Enter to create third todo on internal:attr=[placeholder="What needs to be done?"i]
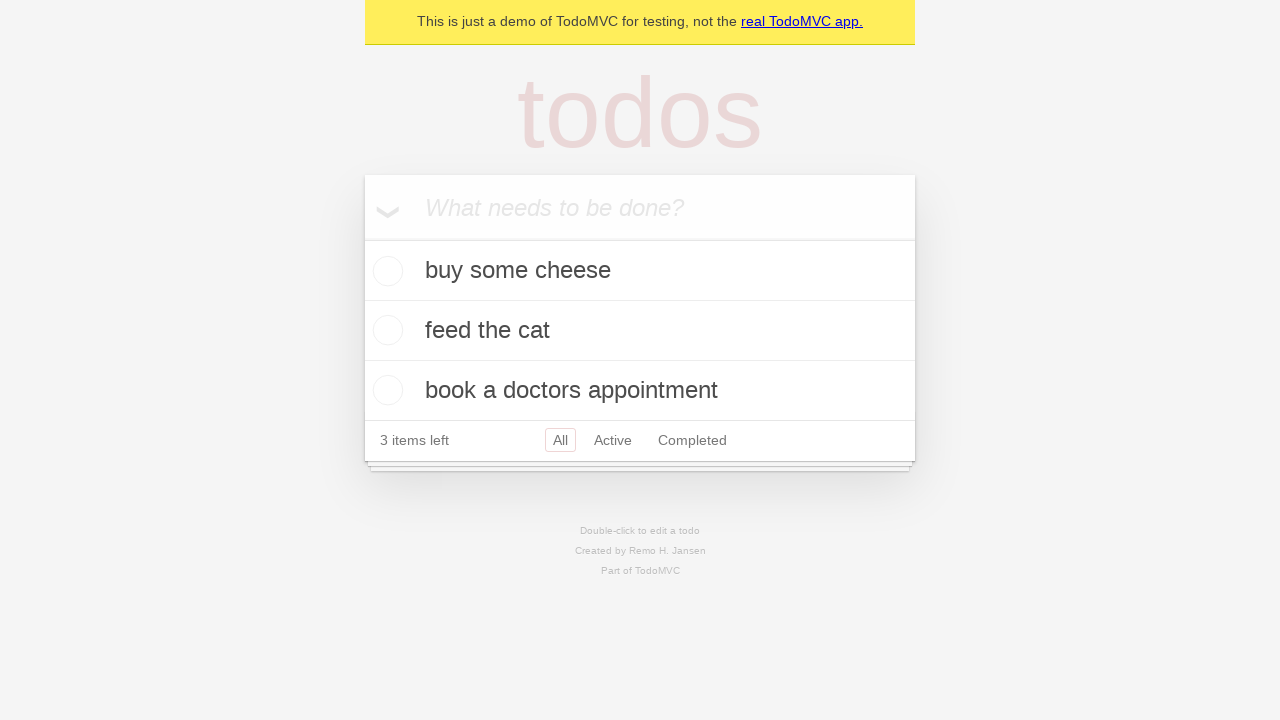

Double-clicked second todo item to enter edit mode at (640, 331) on internal:testid=[data-testid="todo-item"s] >> nth=1
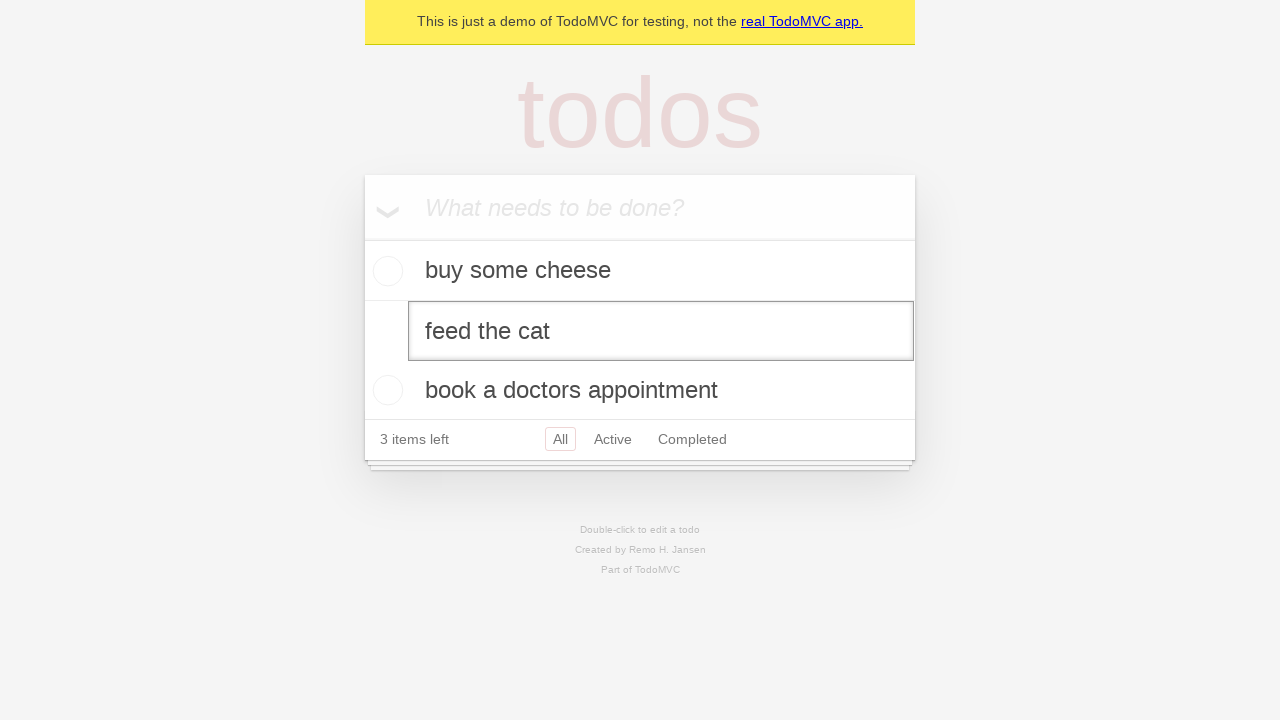

Changed todo text to 'buy some sausages' on internal:testid=[data-testid="todo-item"s] >> nth=1 >> internal:role=textbox[nam
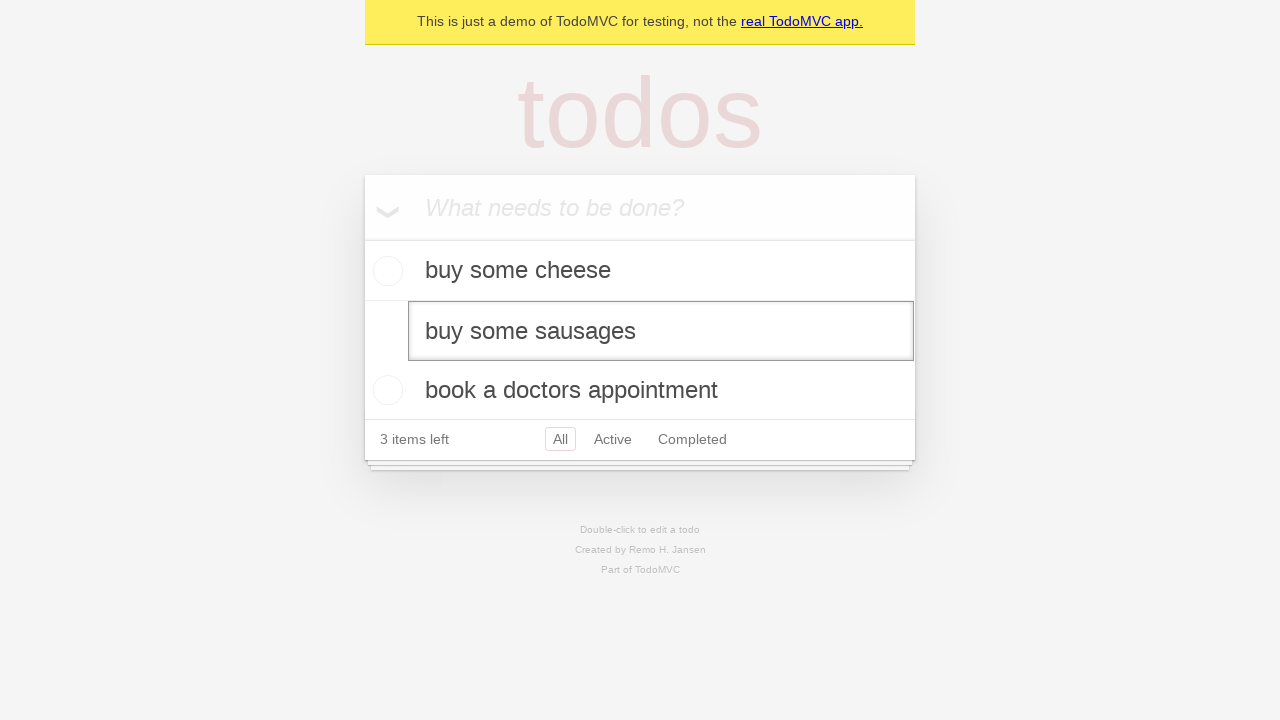

Pressed Enter to confirm edit on internal:testid=[data-testid="todo-item"s] >> nth=1 >> internal:role=textbox[nam
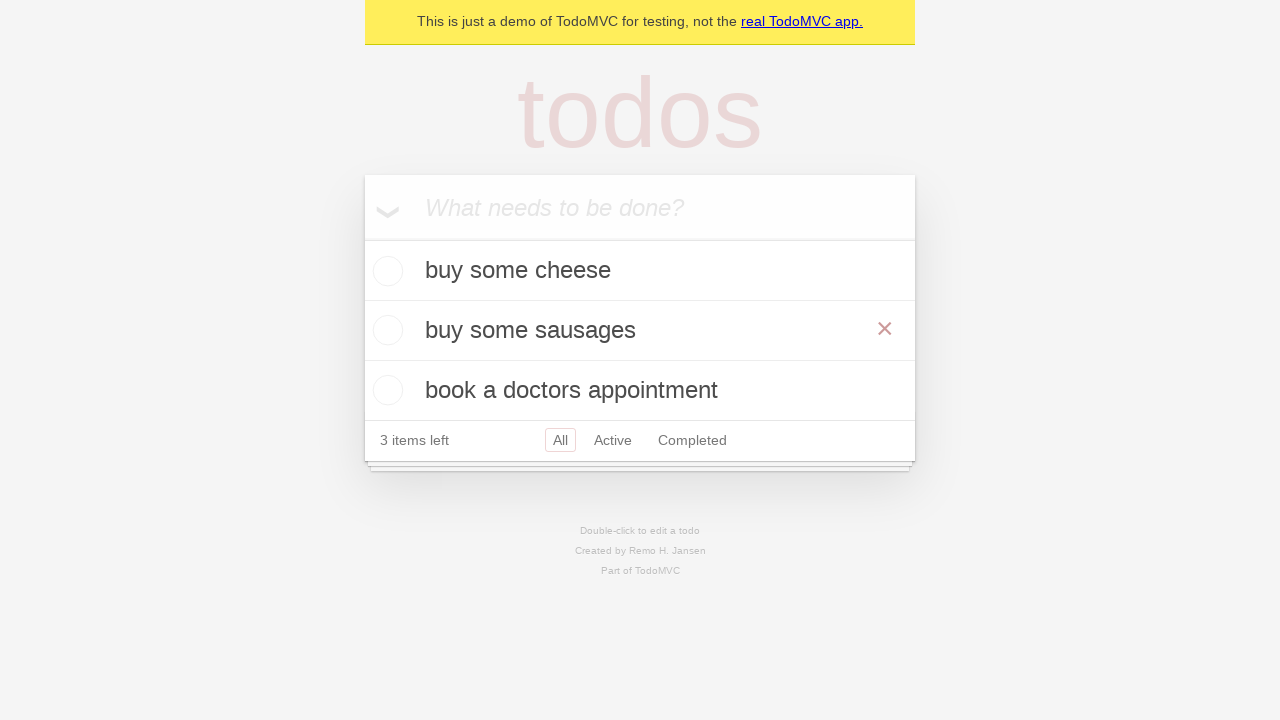

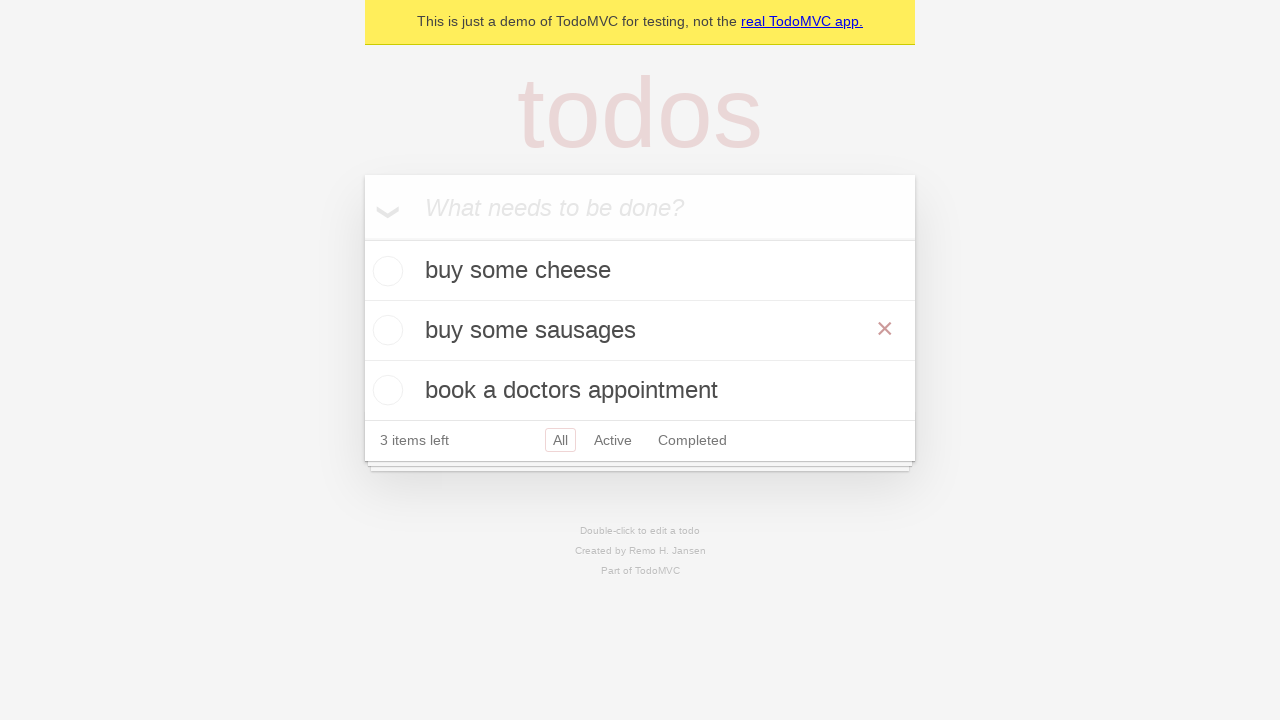